Tests adding a new record to web table via modal form, searching for it, and then deleting it

Starting URL: https://demoqa.com/webtables

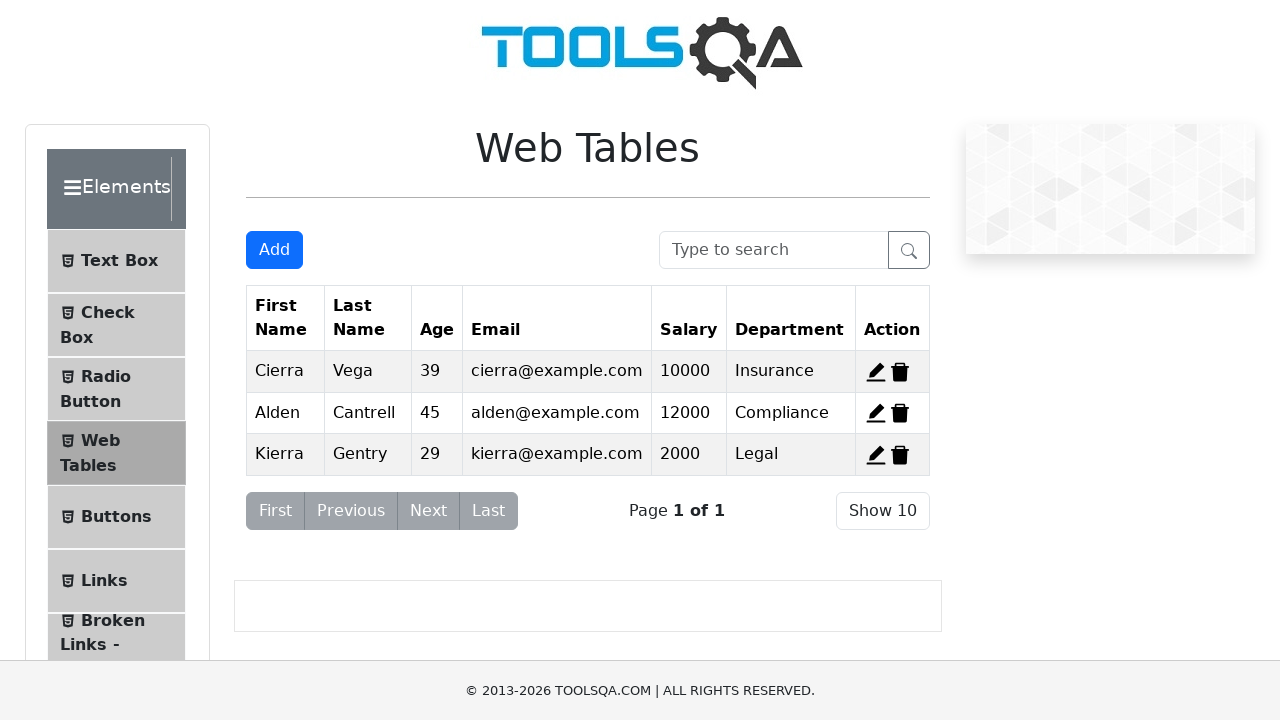

Clicked 'Add New Record' button to open modal form at (274, 250) on #addNewRecordButton
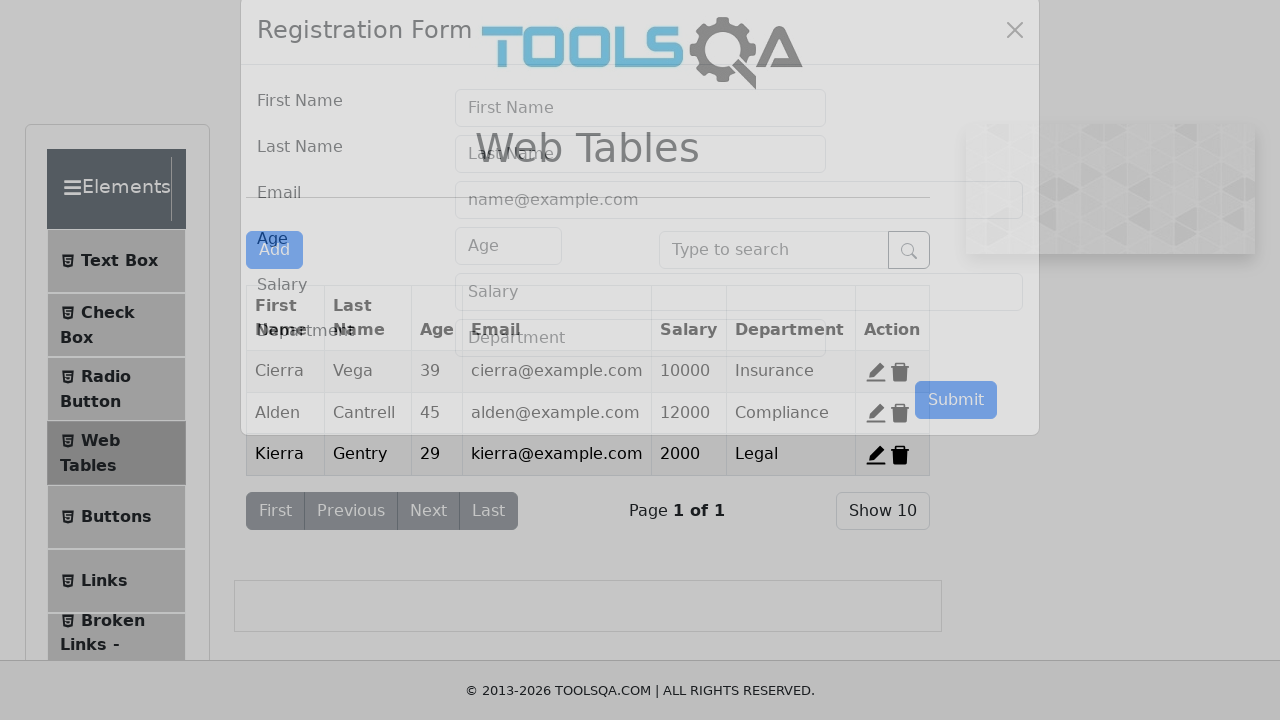

Modal form appeared and loaded
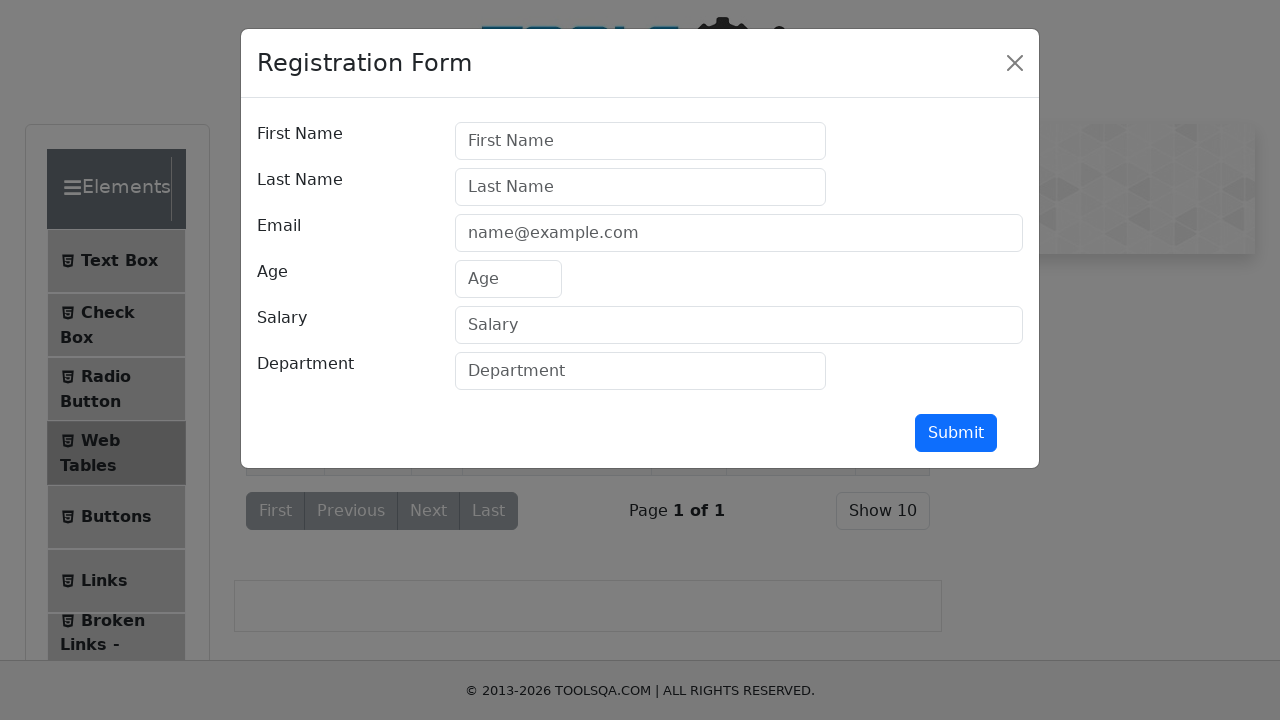

Filled first name field with 'Max' on #firstName
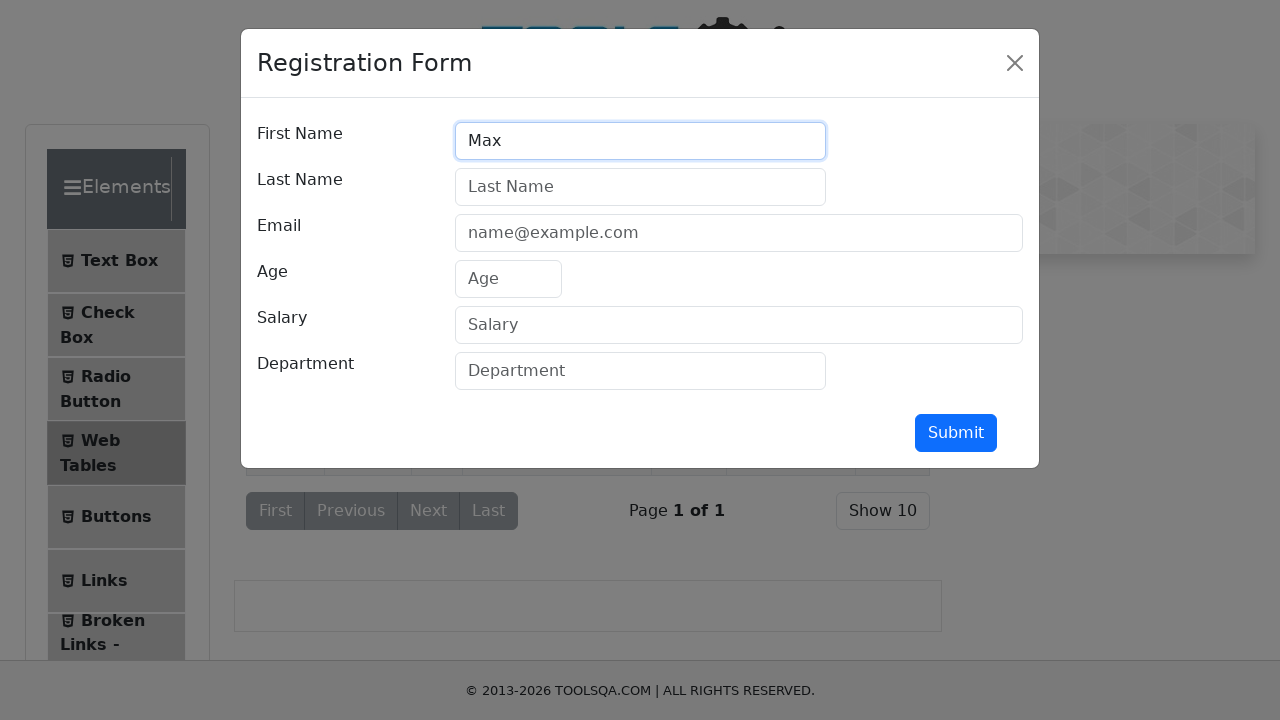

Filled last name field with 'Pankratov' on #lastName
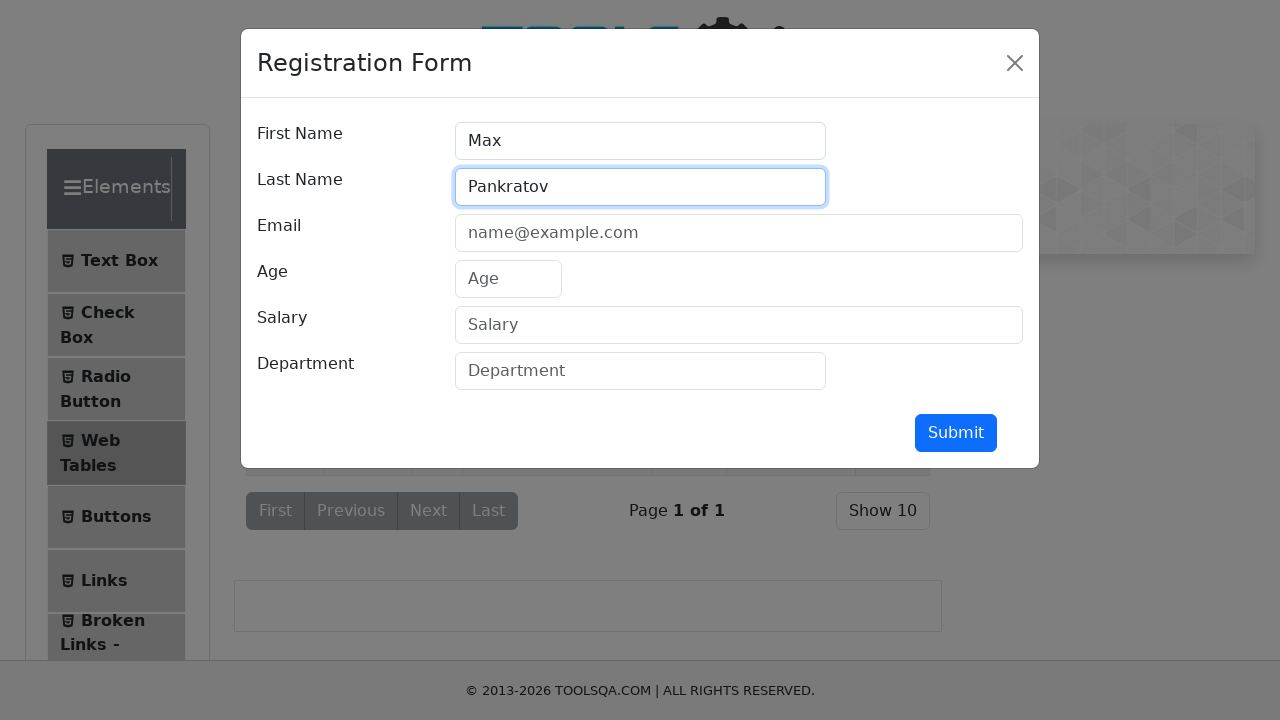

Filled email field with 'max@mail.ru' on #userEmail
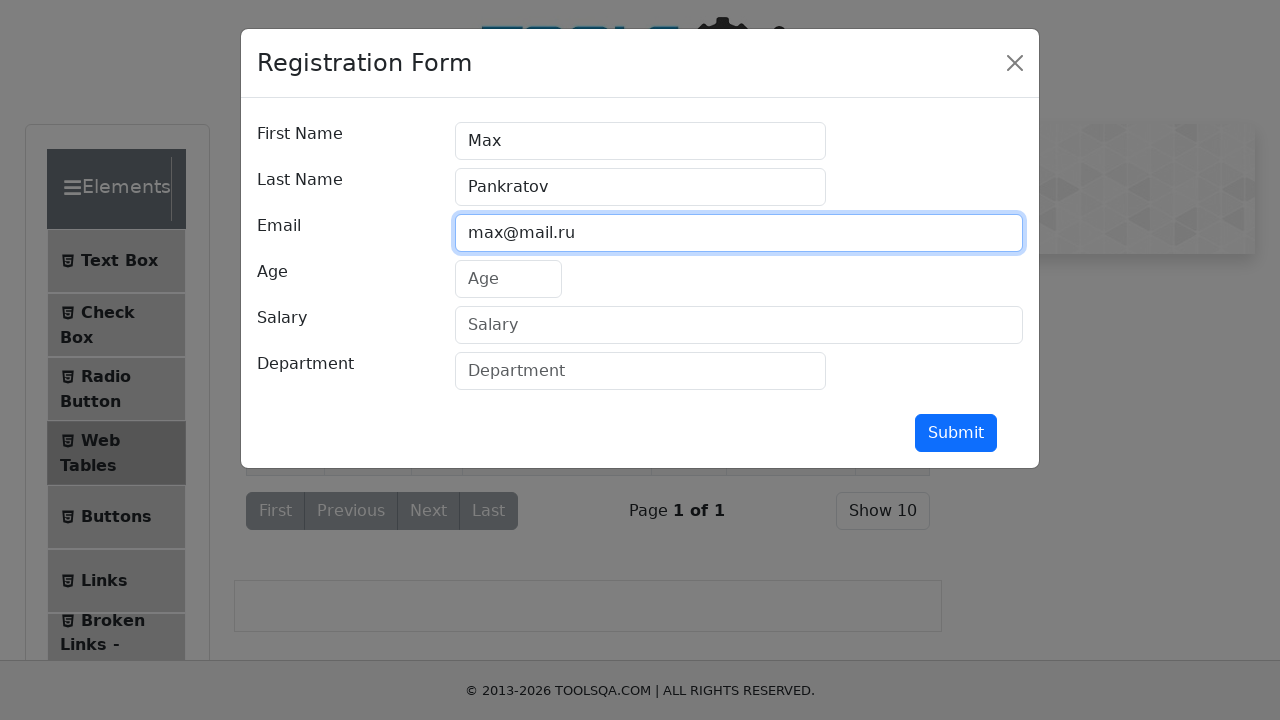

Filled age field with '43' on #age
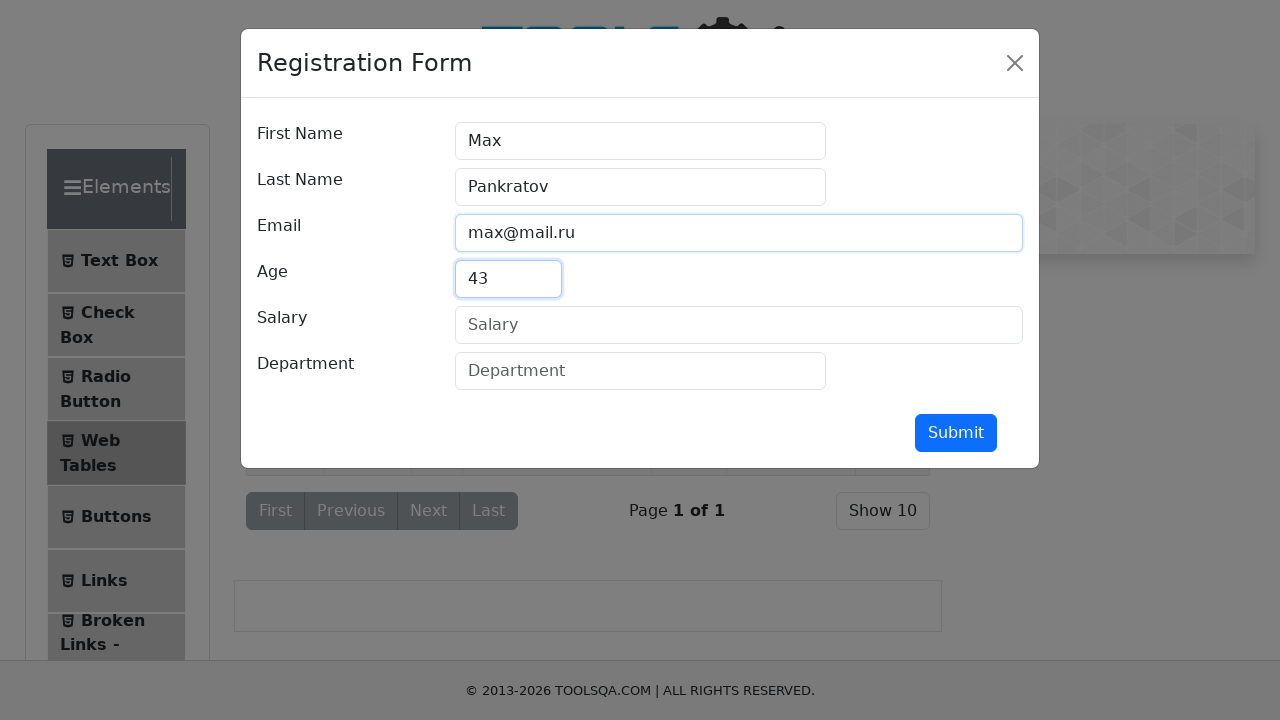

Filled salary field with '10000' on #salary
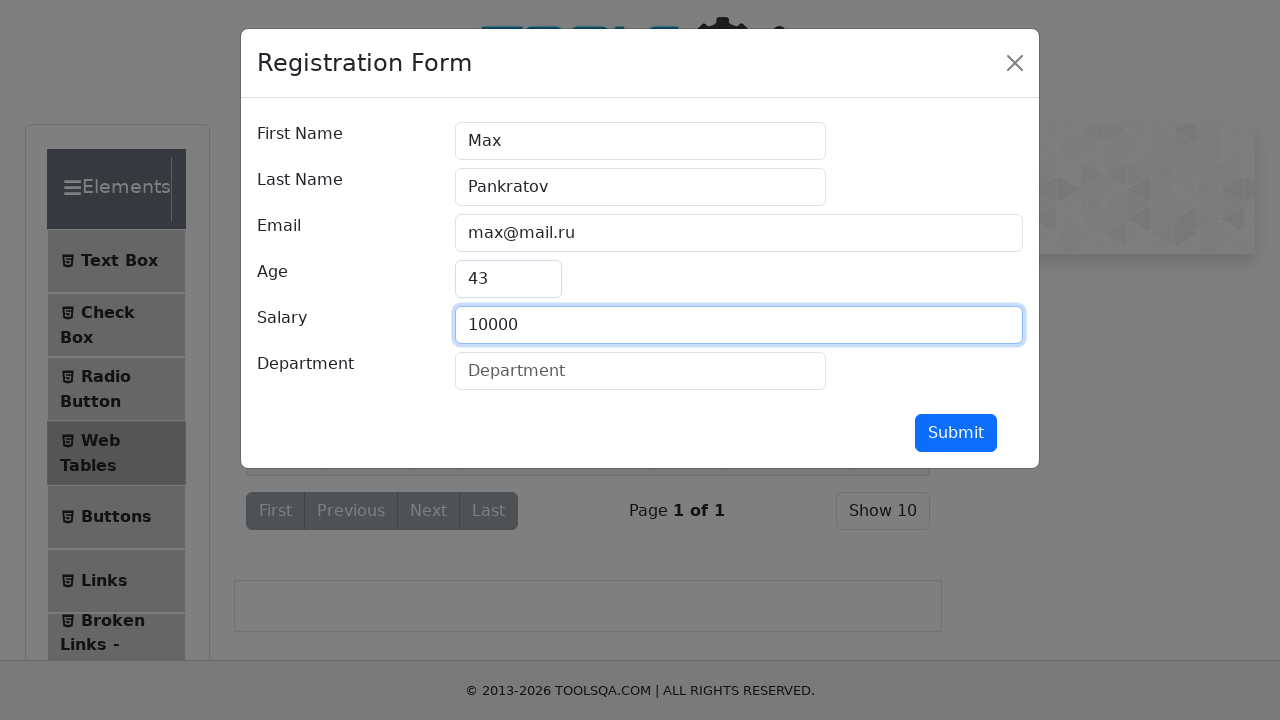

Filled department field with 'QA Automation' on #department
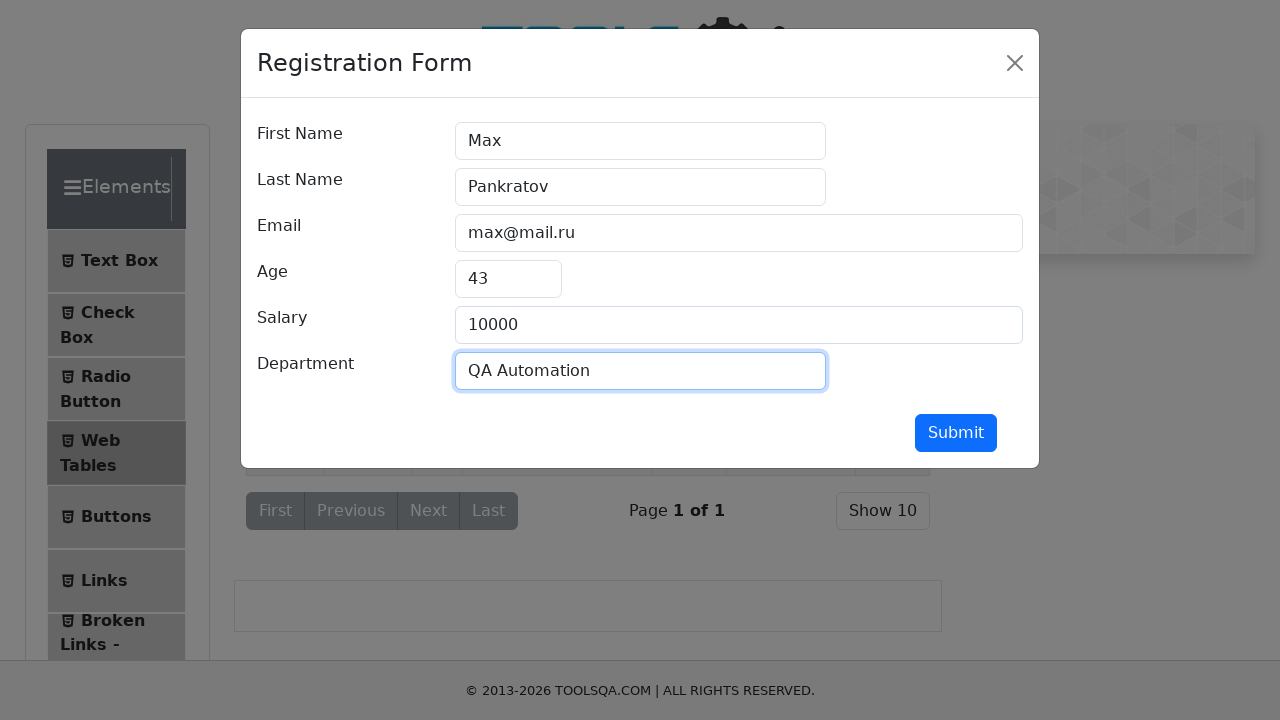

Clicked submit button to add new record at (956, 433) on #submit
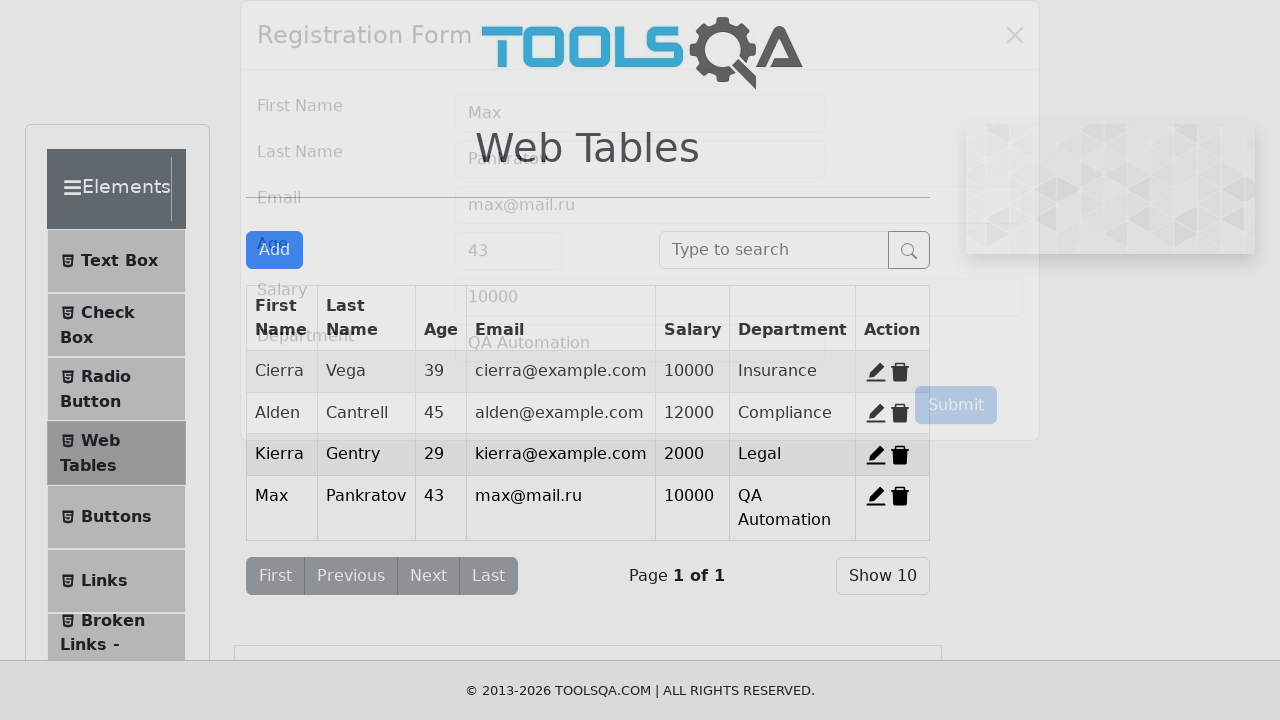

Filled search box with 'Max' to find the new record on #searchBox
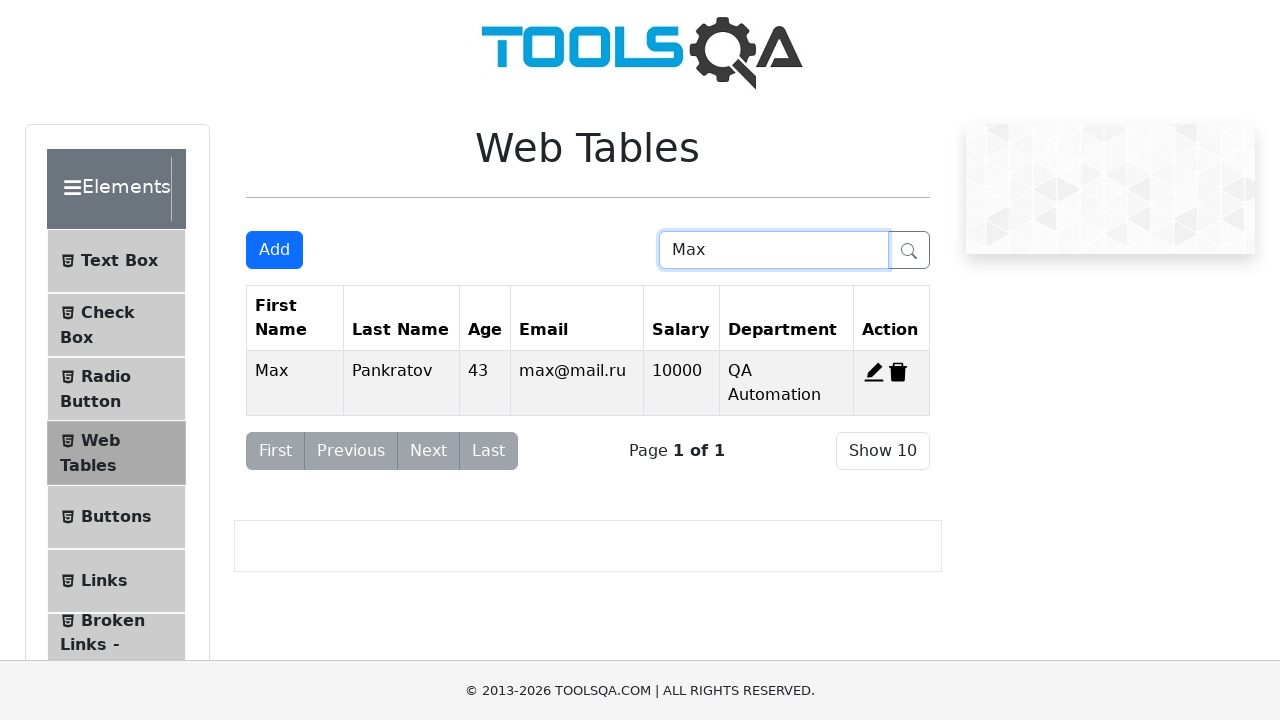

Table updated and new record with 'Max' is visible
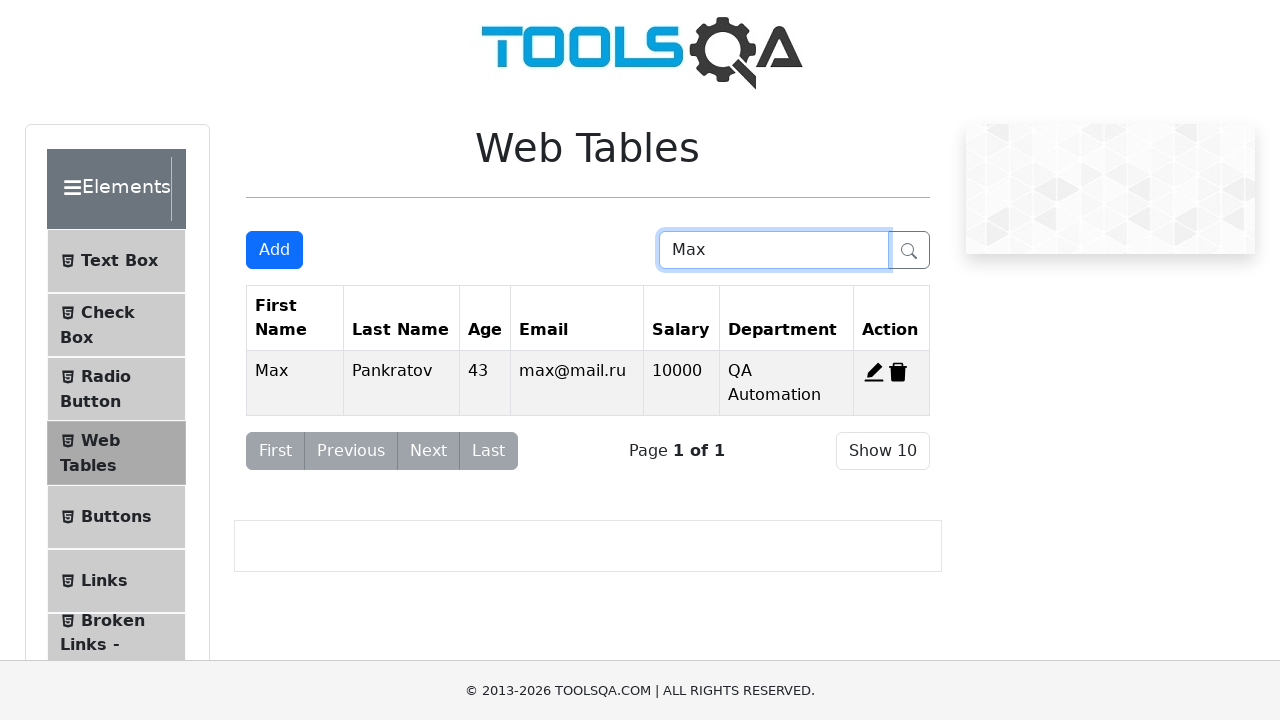

Clicked delete button to remove the record at (898, 372) on #delete-record-4
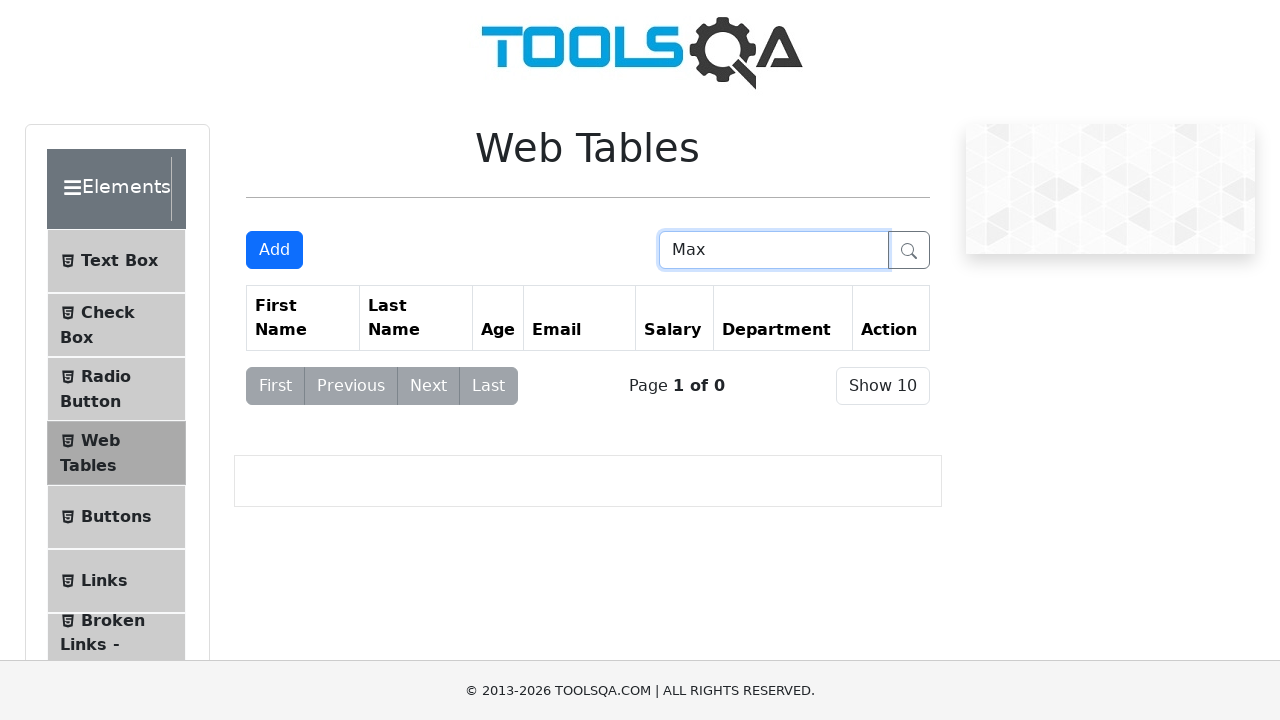

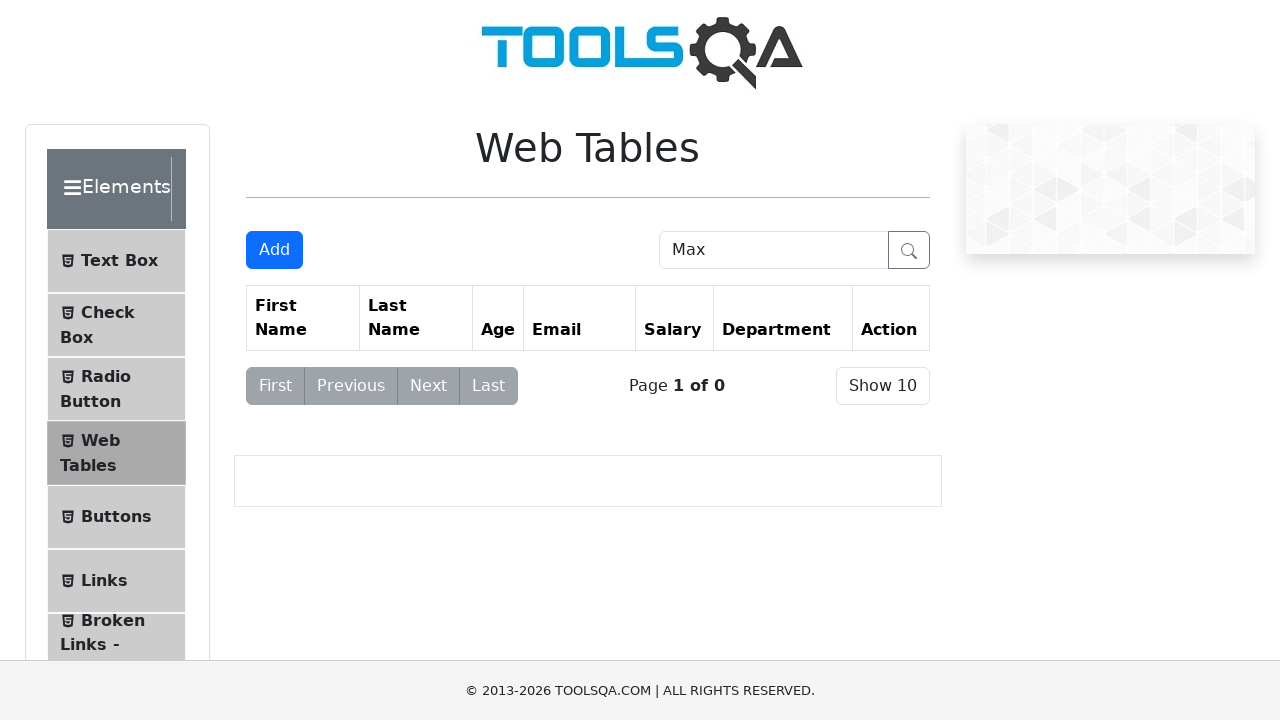